Navigates to OK Diario news site and verifies that the main headline element is present on the page

Starting URL: https://okdiario.com

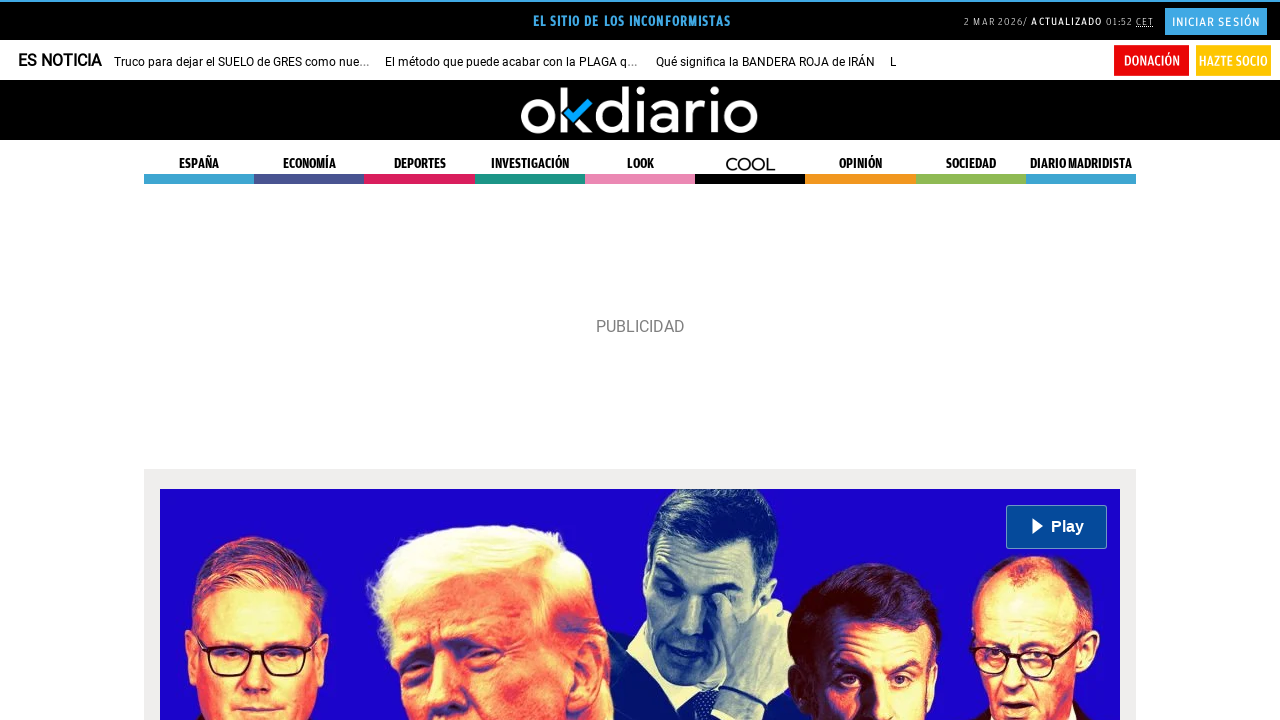

Navigated to OK Diario news site
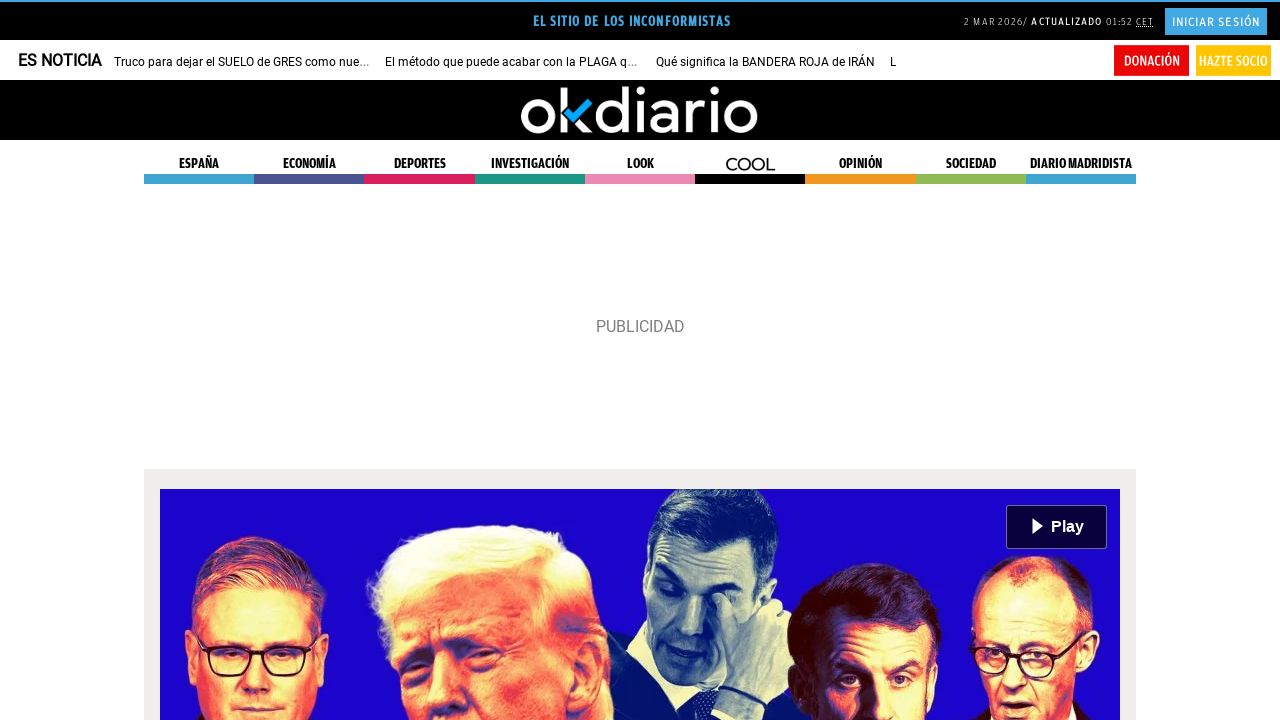

Main headline element is present on the page
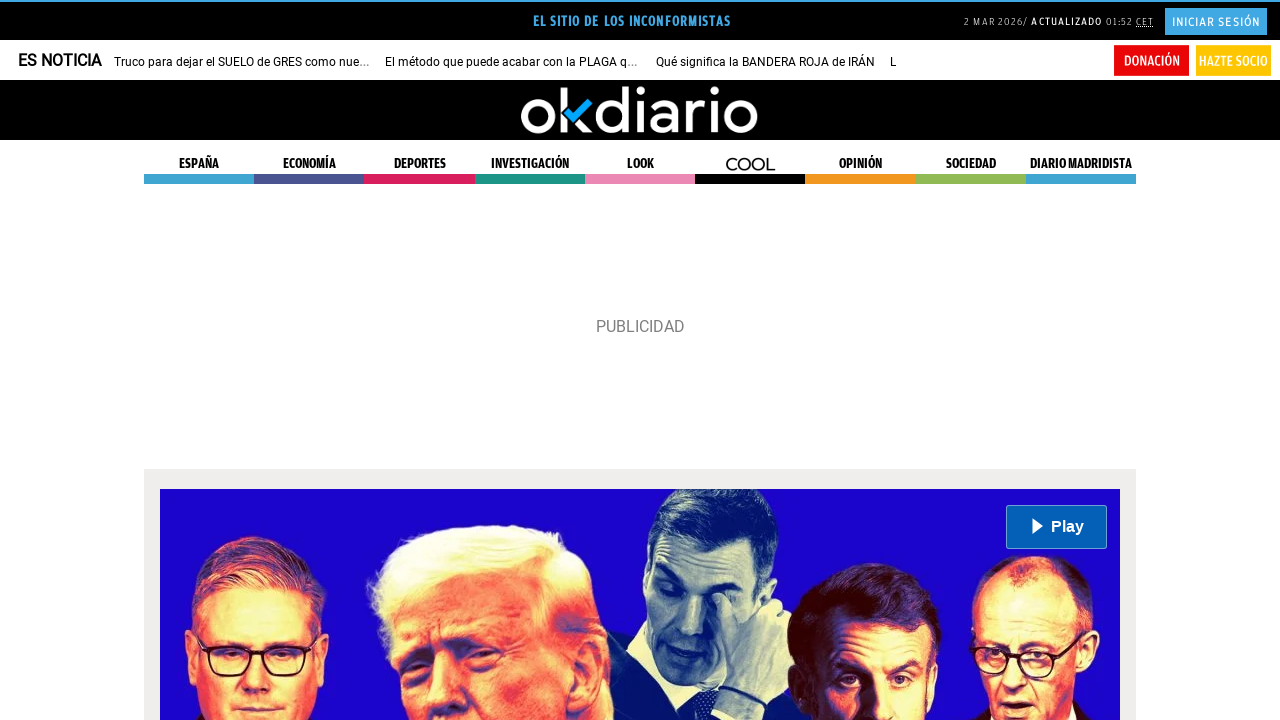

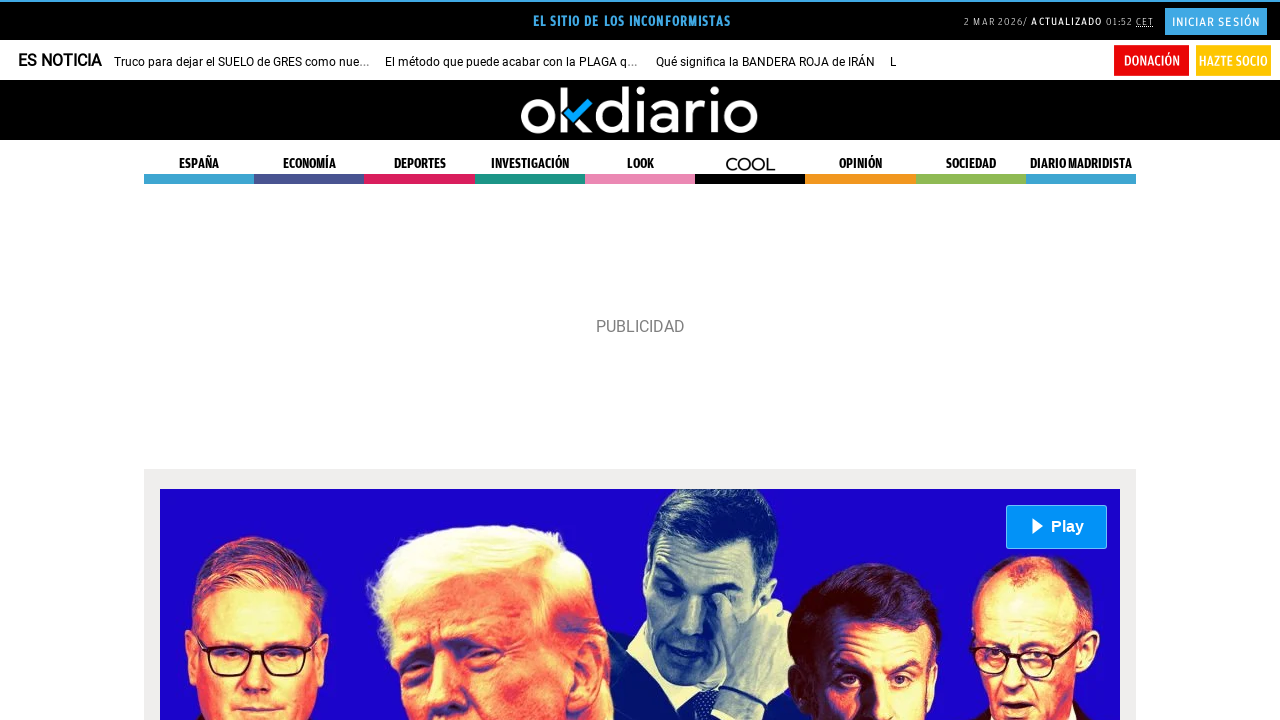